Tests adding todo items by filling the input field and pressing Enter, verifying items appear in the list.

Starting URL: https://demo.playwright.dev/todomvc

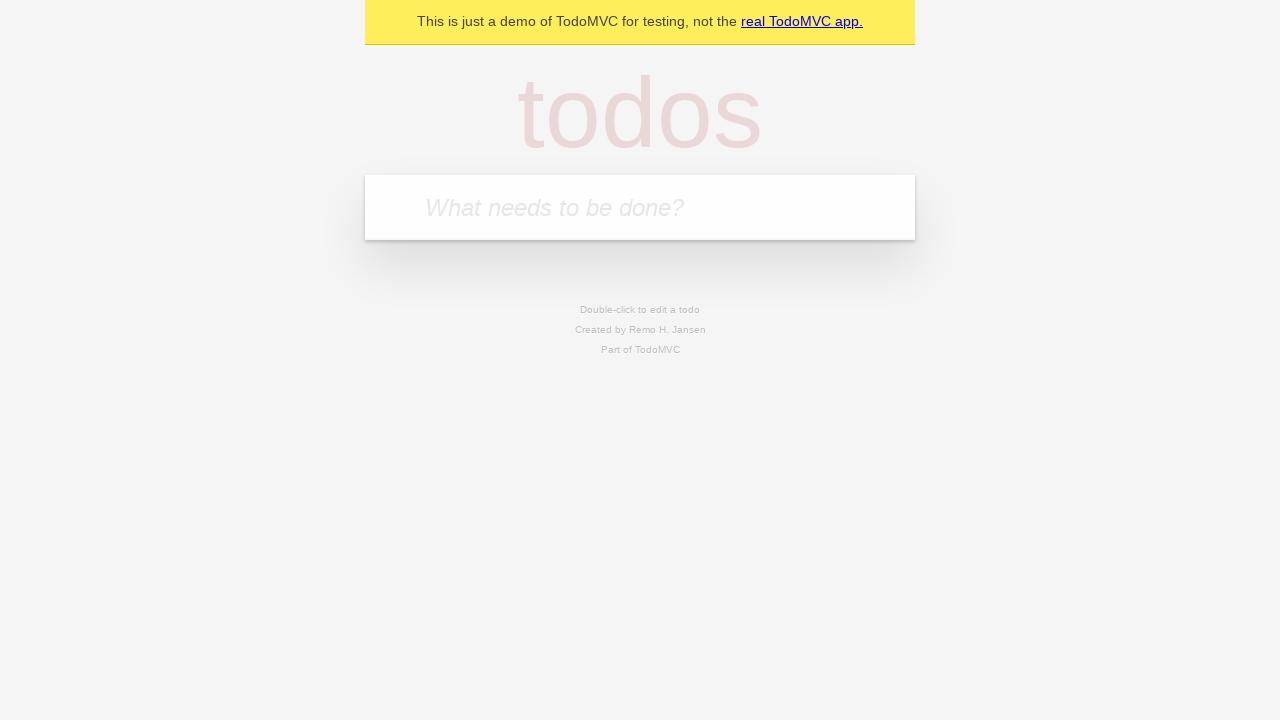

Filled todo input field with 'buy some cheese' on internal:attr=[placeholder="What needs to be done?"i]
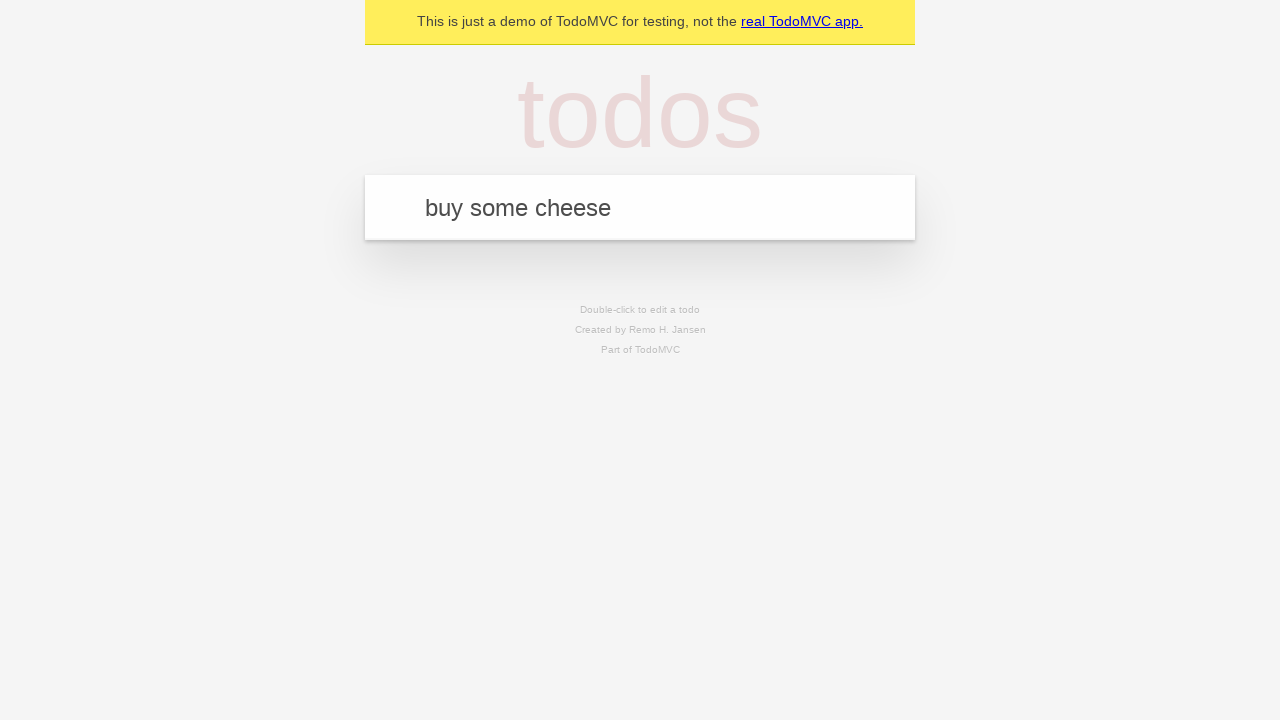

Pressed Enter to create first todo item on internal:attr=[placeholder="What needs to be done?"i]
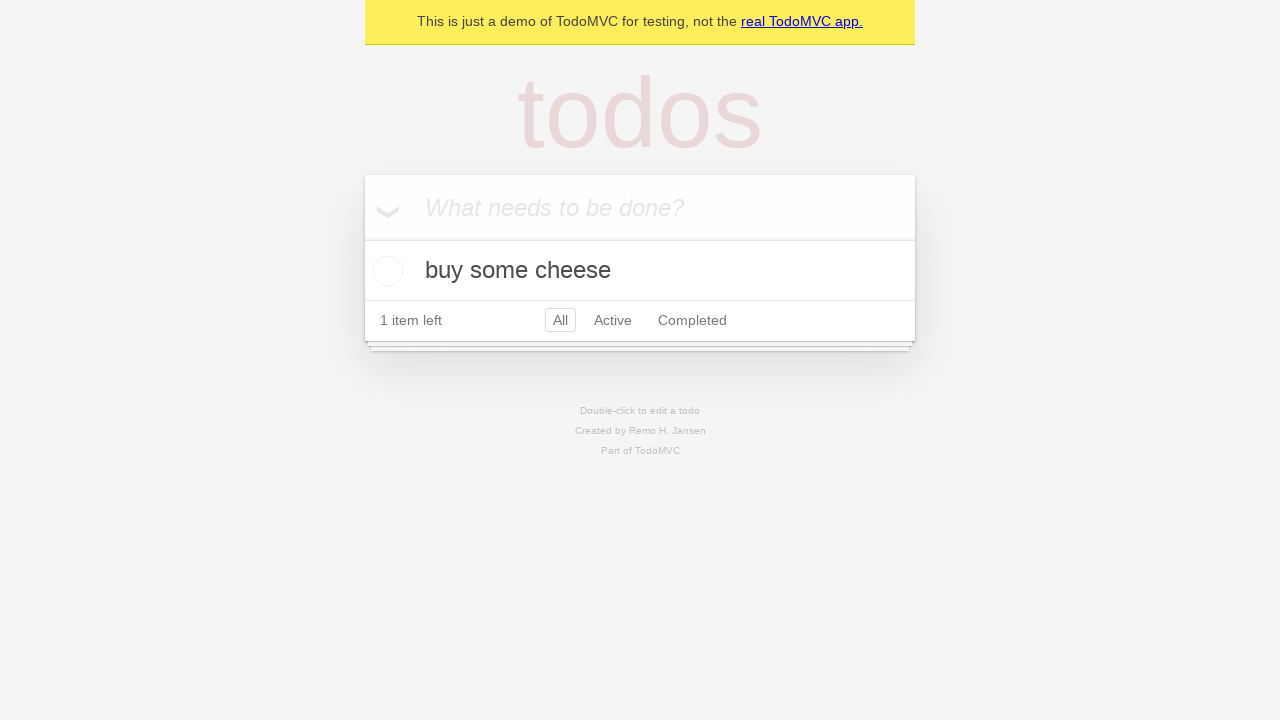

First todo item appeared in the list
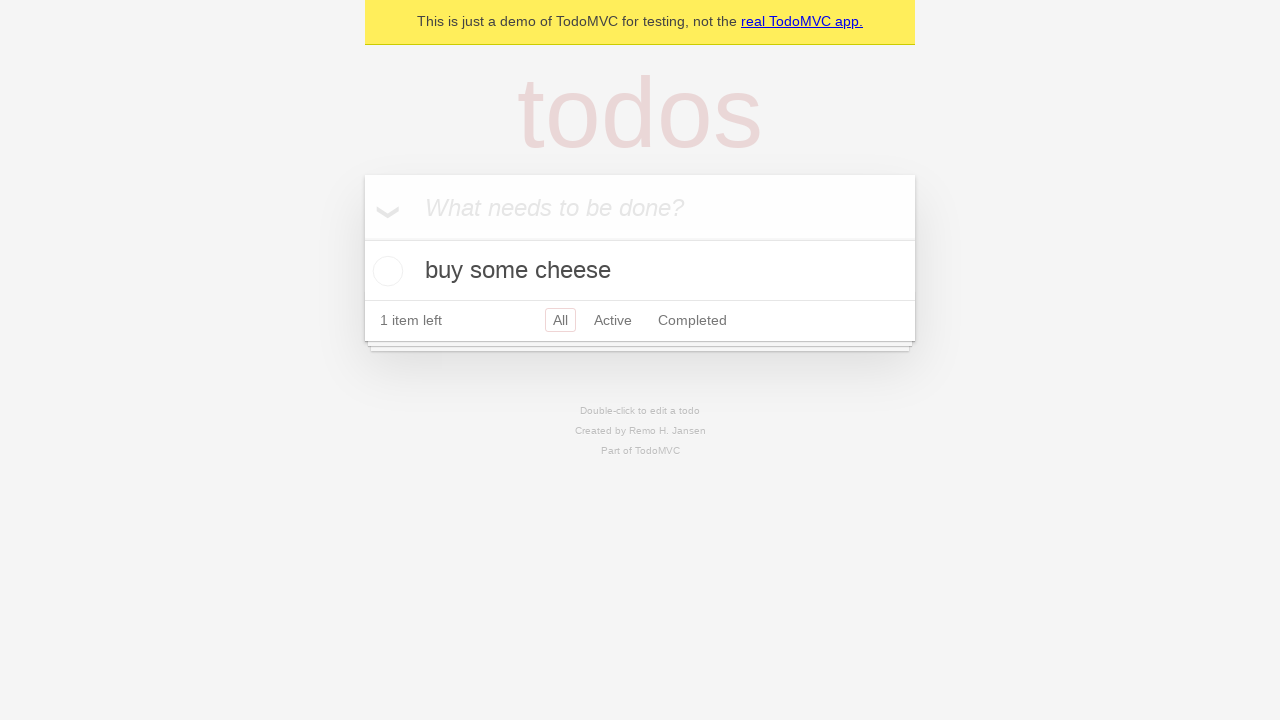

Filled todo input field with 'feed the cat' on internal:attr=[placeholder="What needs to be done?"i]
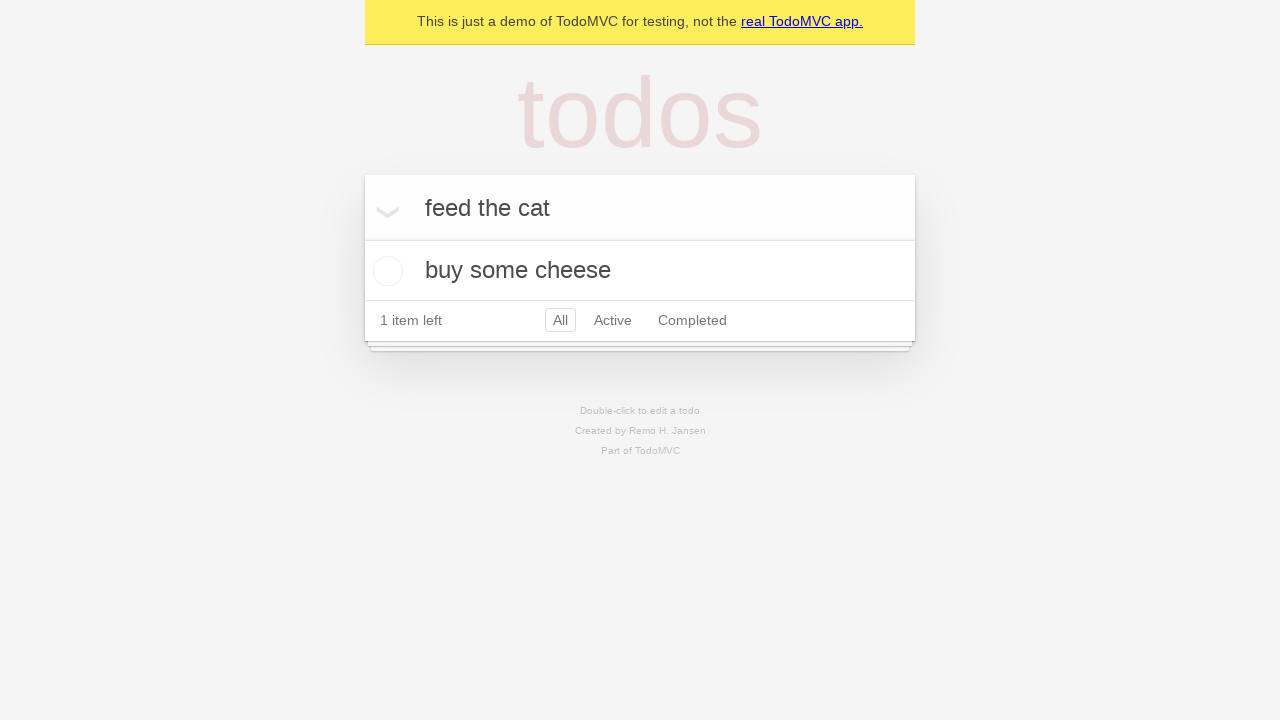

Pressed Enter to create second todo item on internal:attr=[placeholder="What needs to be done?"i]
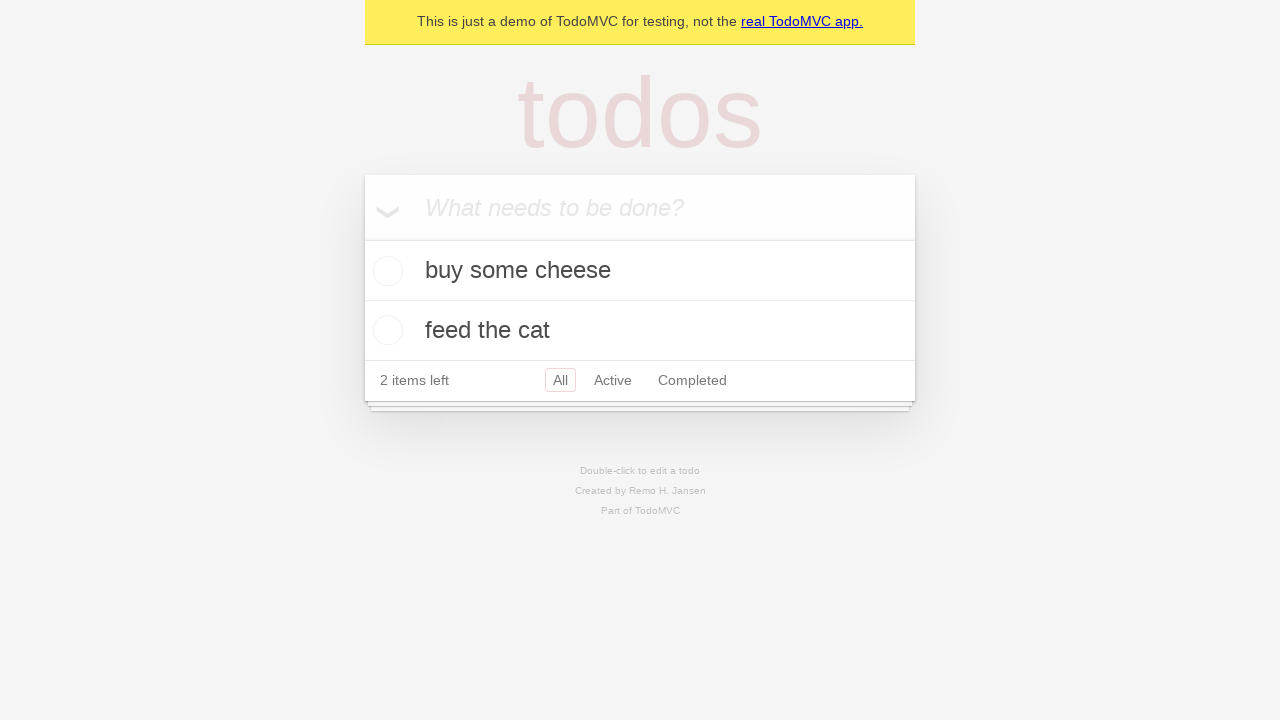

Second todo item appeared in the list
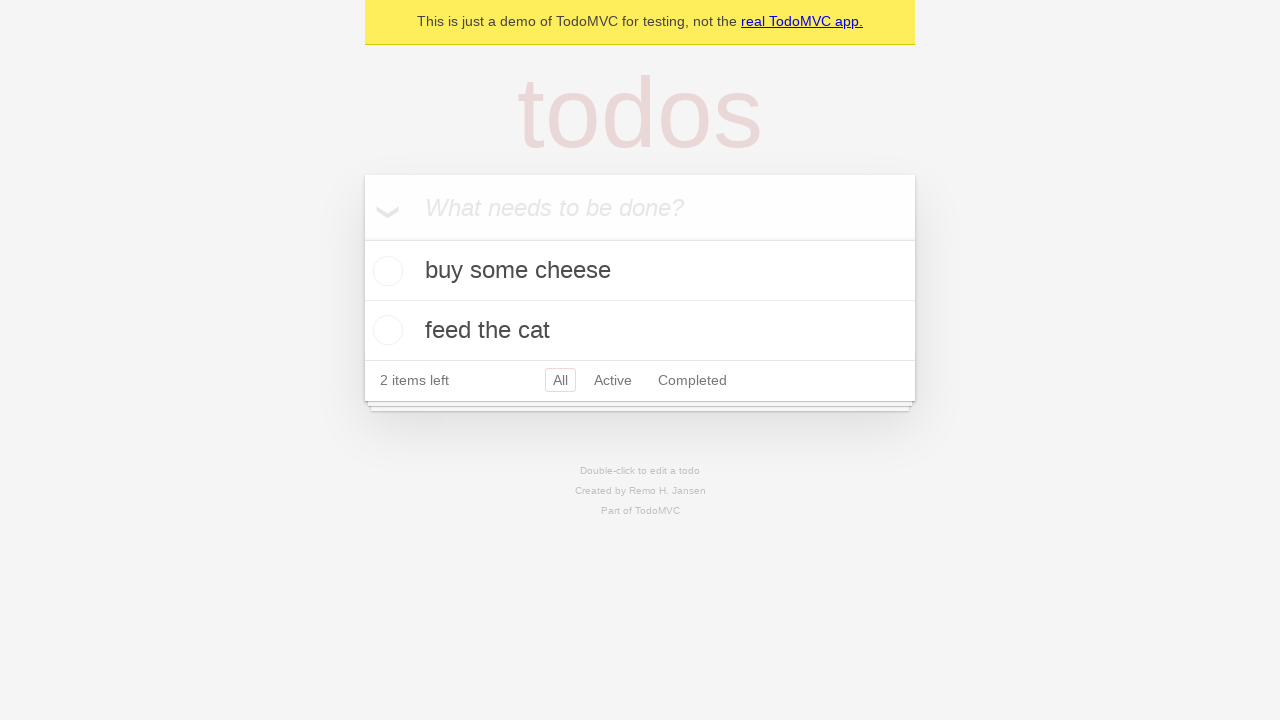

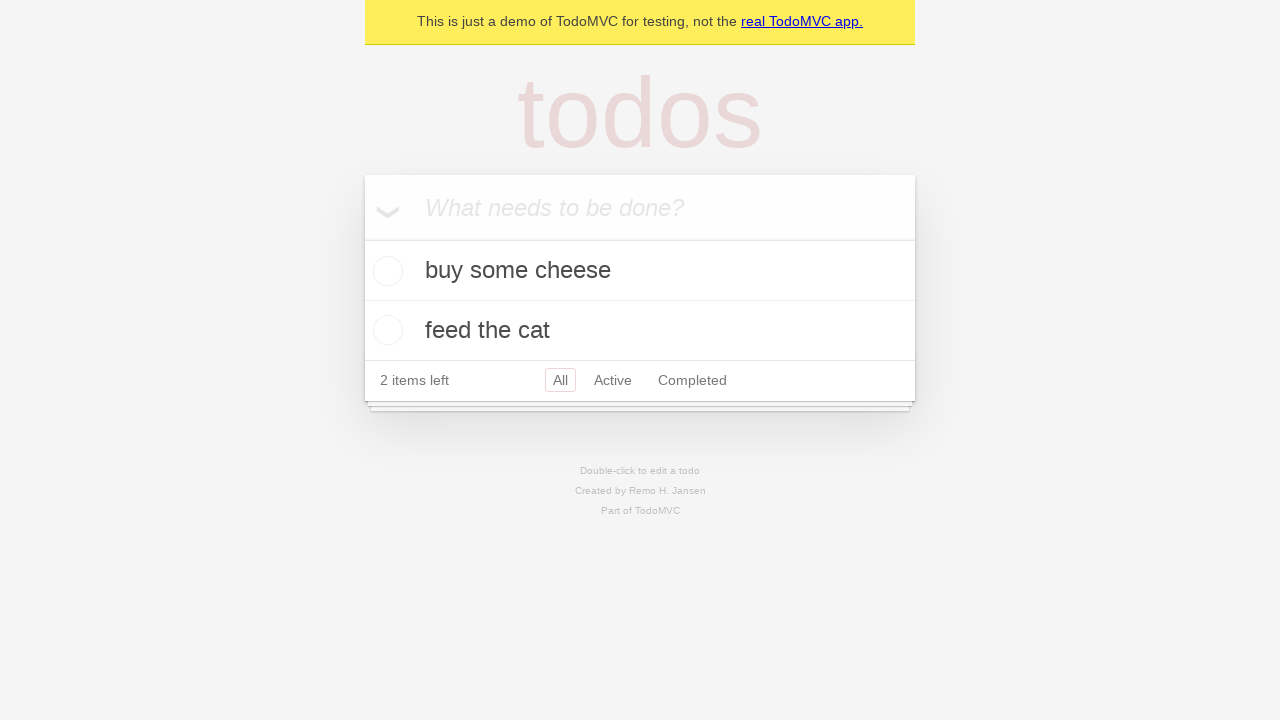